Tests hover functionality by hovering over a button element and verifying the event was triggered

Starting URL: https://testpages.herokuapp.com/styled/events/javascript-events.html

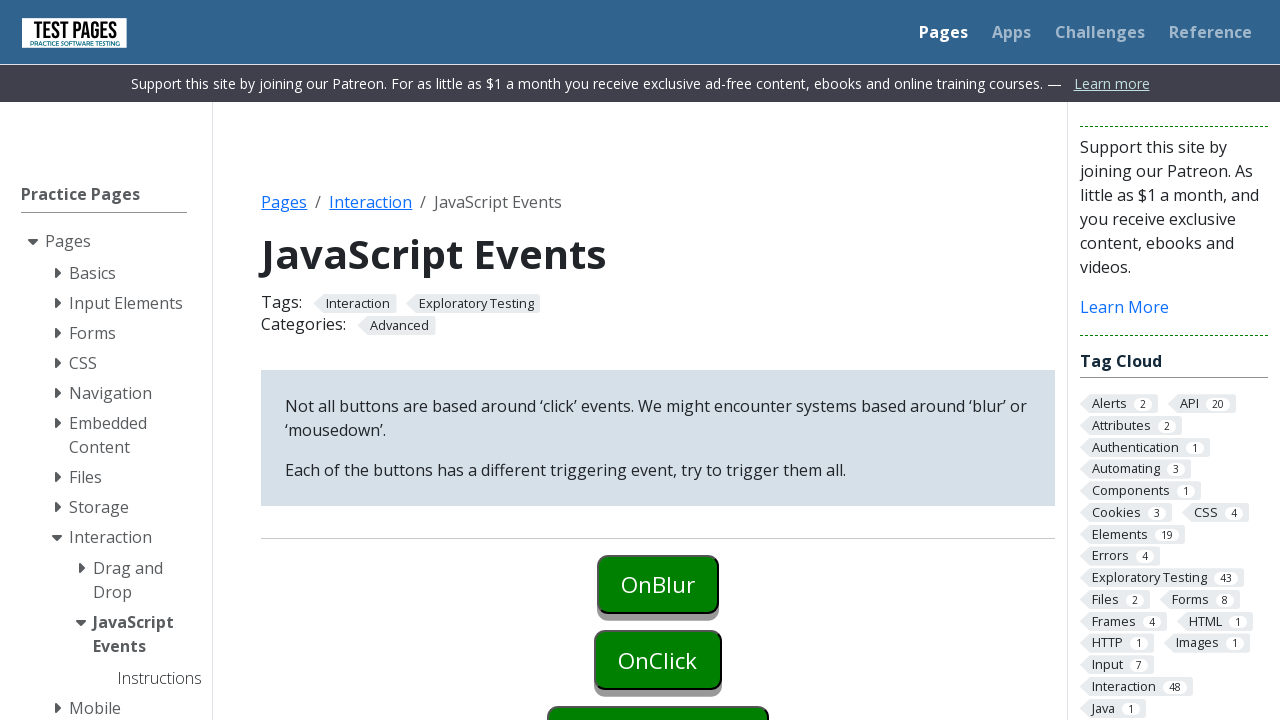

Scrolled mouseover button into view
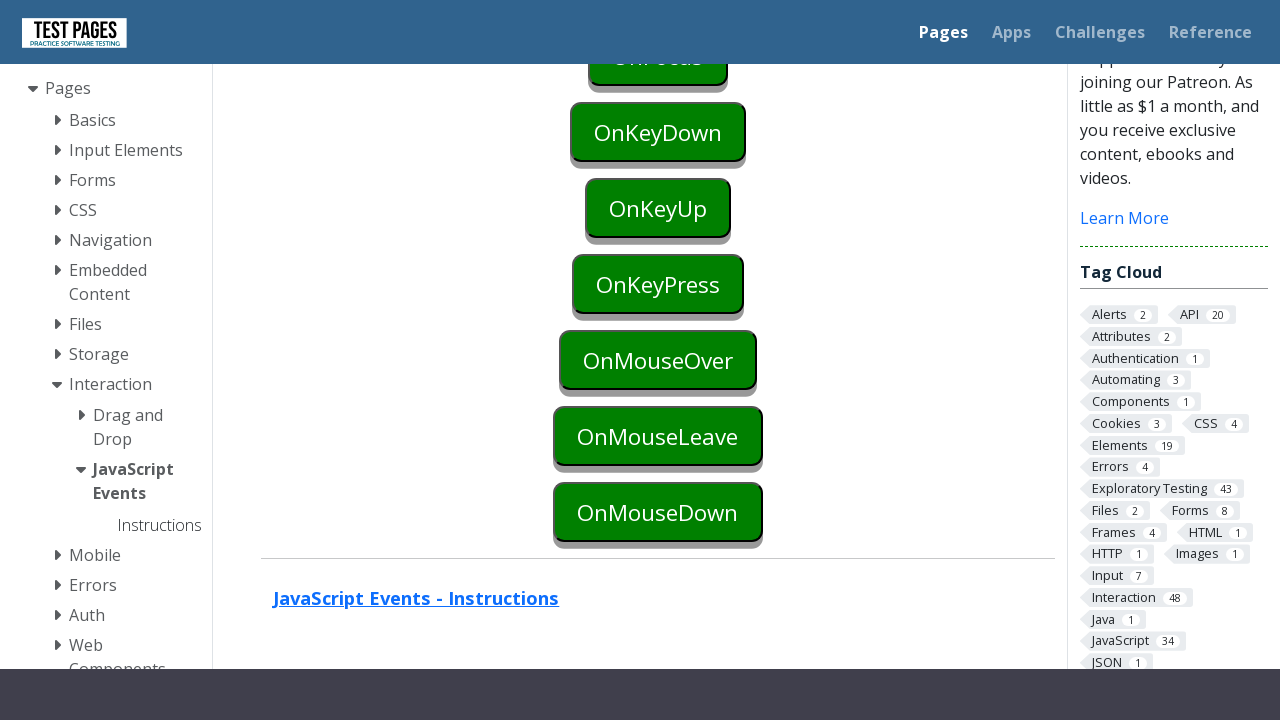

Hovered over the button to trigger mouseover event at (658, 360) on #onmouseover
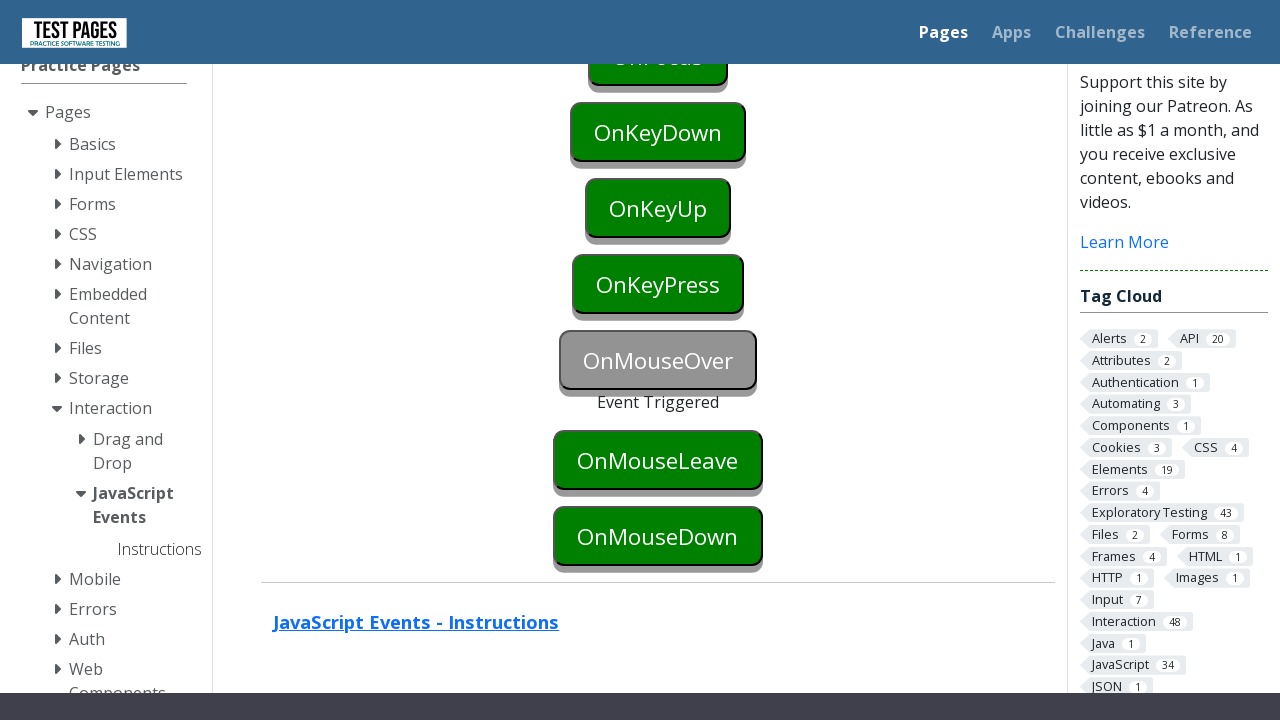

Verified hover status message appeared confirming event was triggered
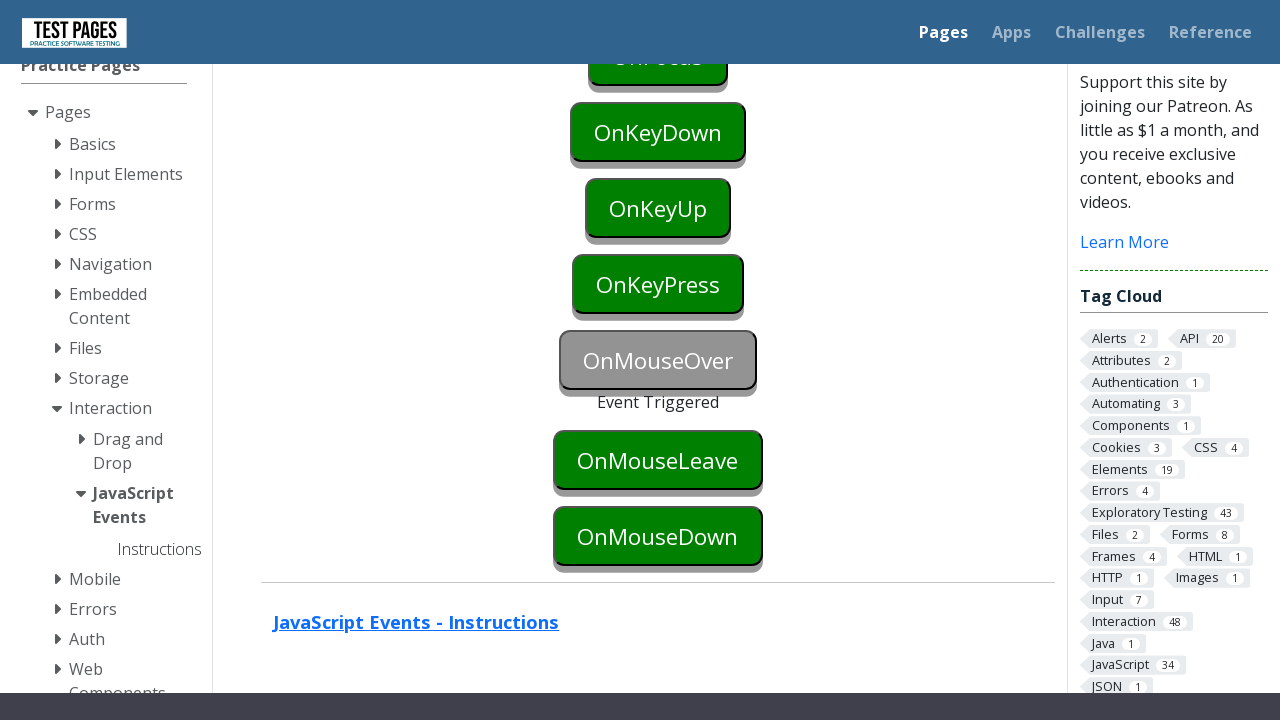

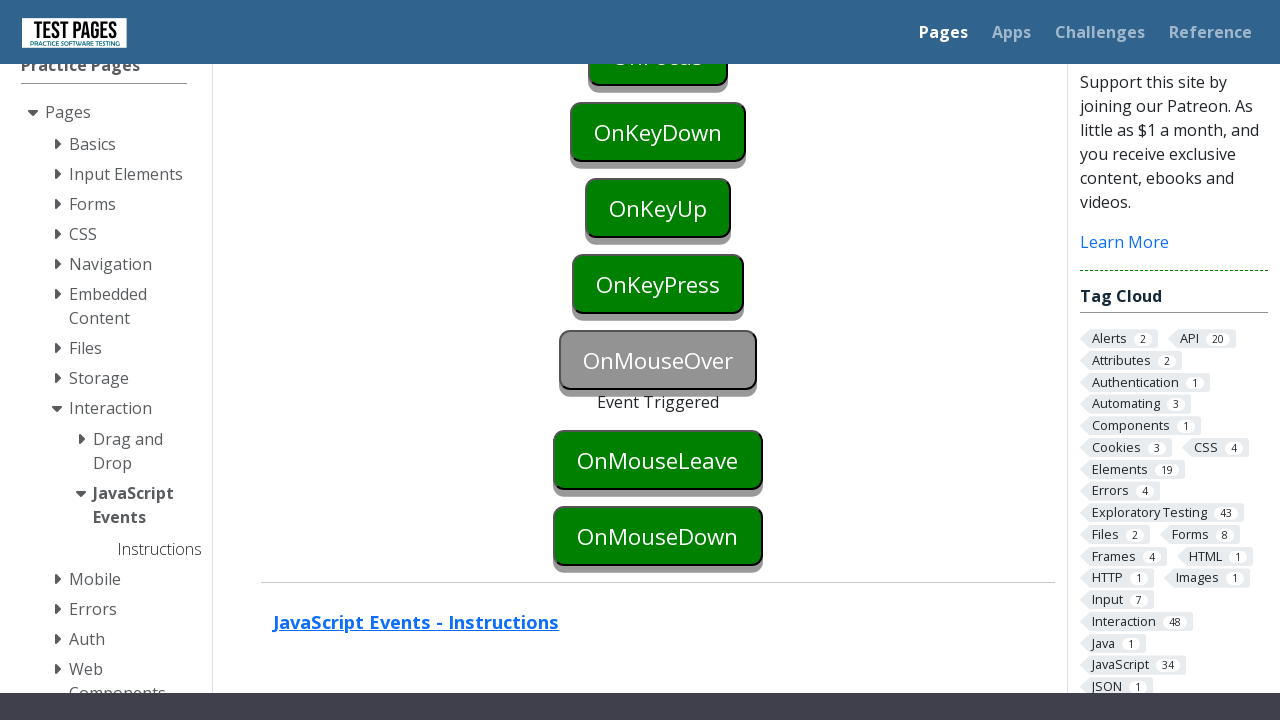